Tests browser navigation functionality by navigating to a URL, then using back, forward, and refresh operations

Starting URL: https://opensource-demo.orangehrmlive.com/

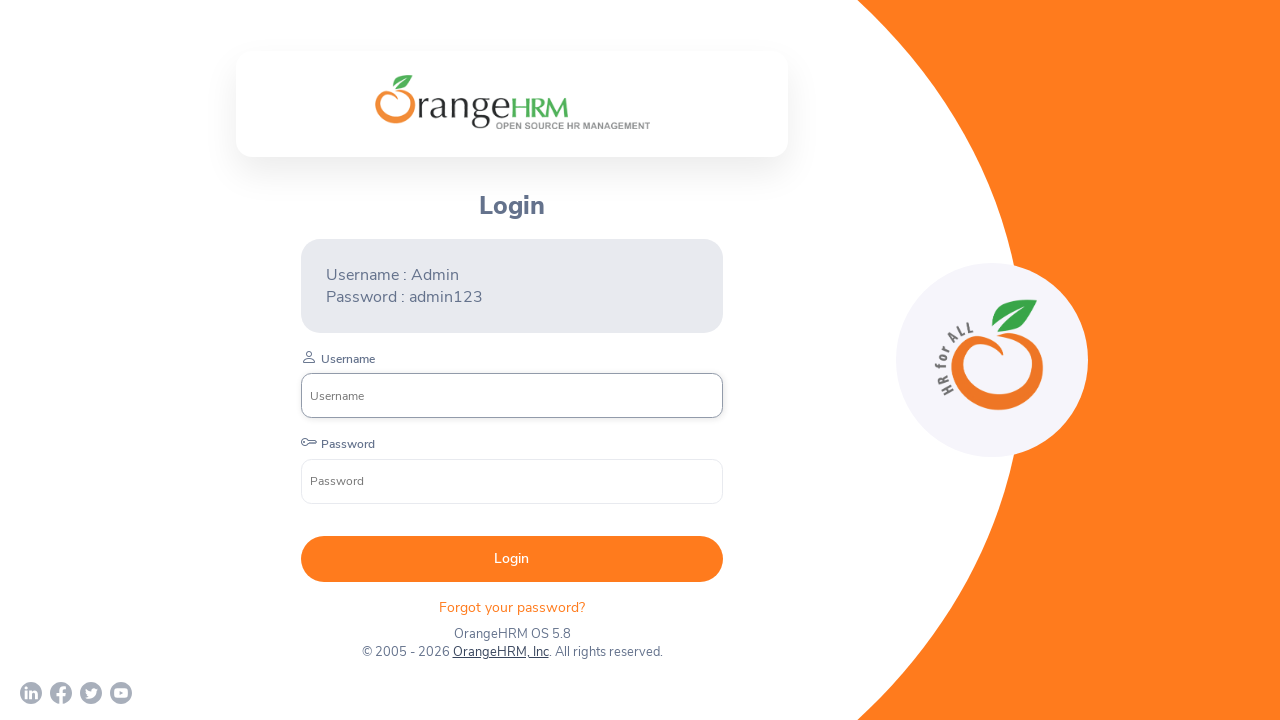

Navigated back using browser back button
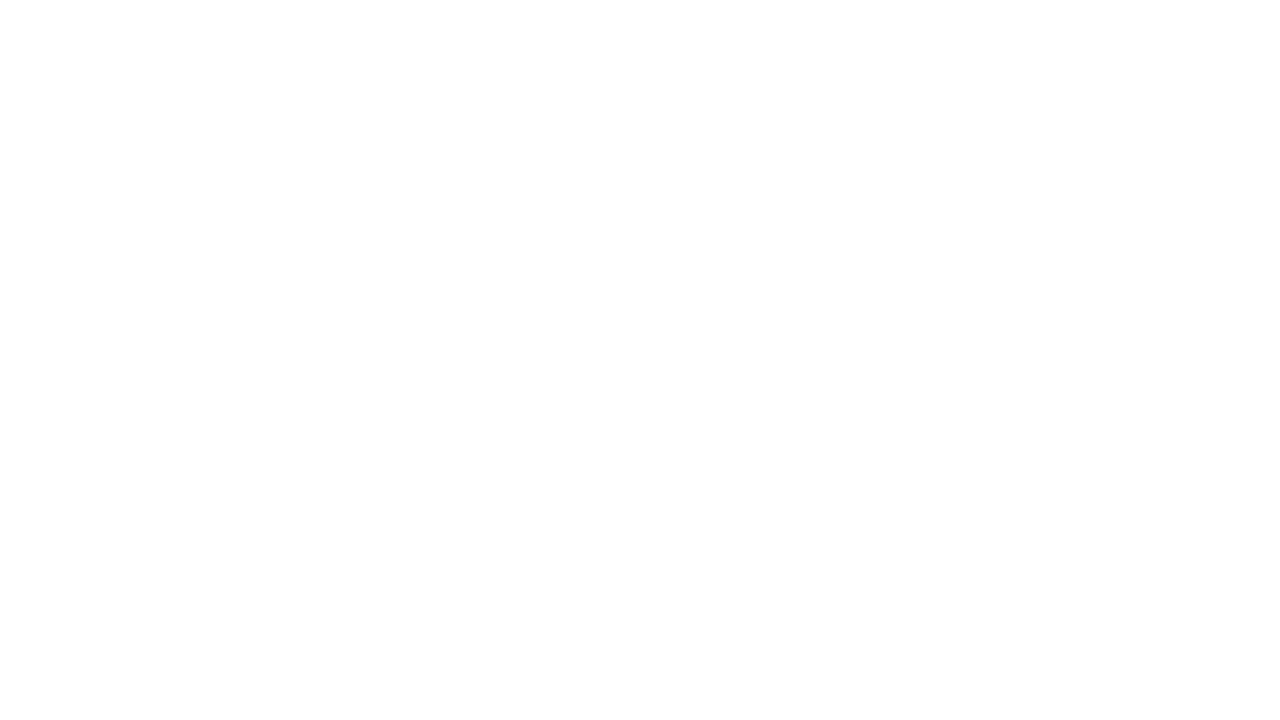

Navigated forward using browser forward button
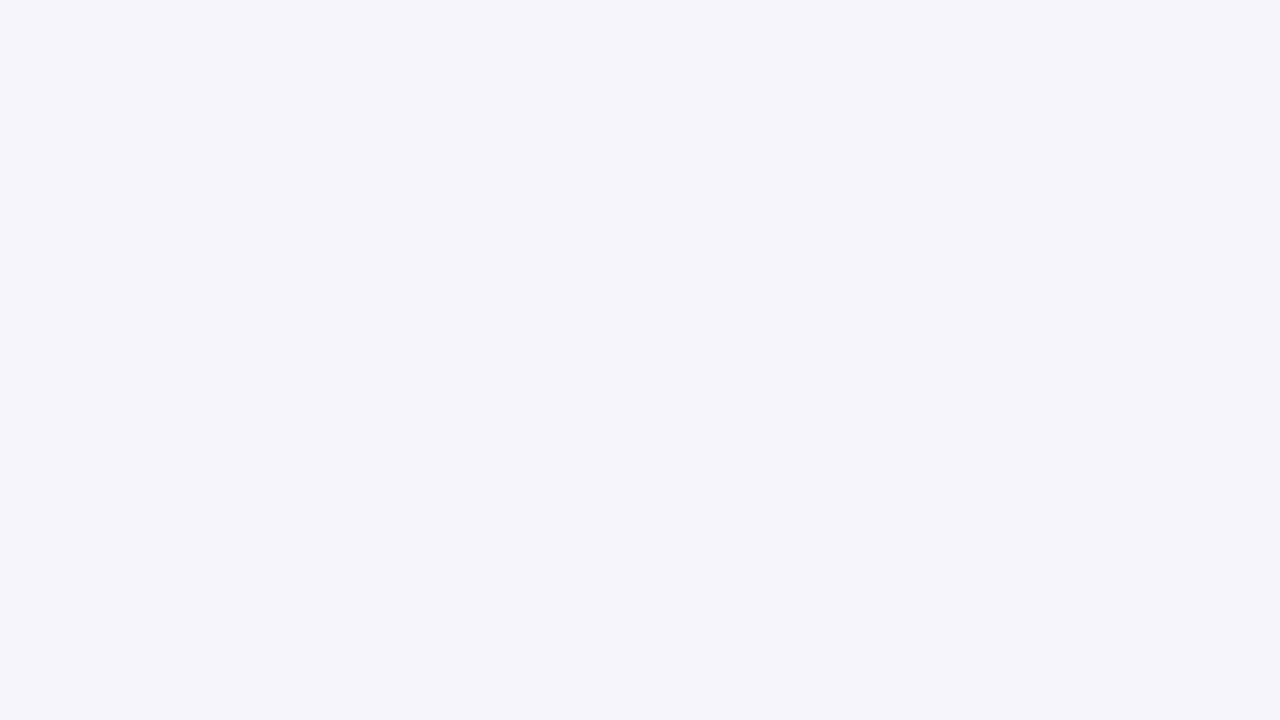

Refreshed the current page
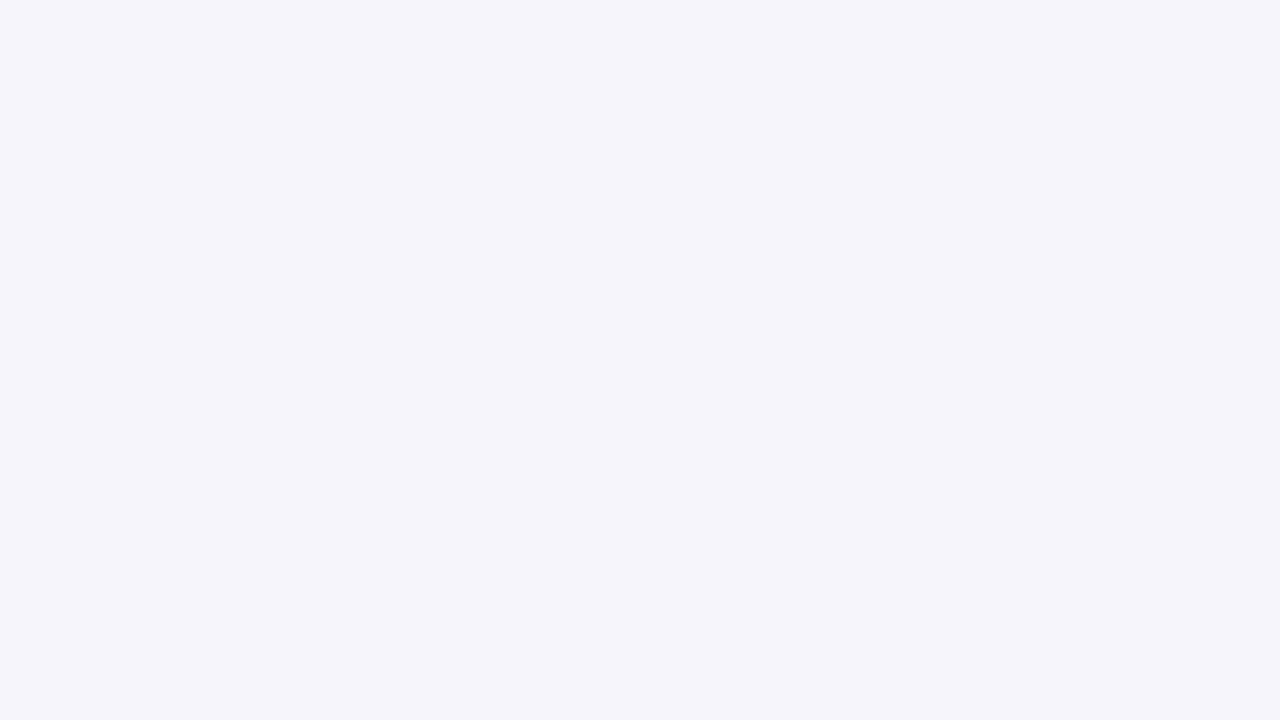

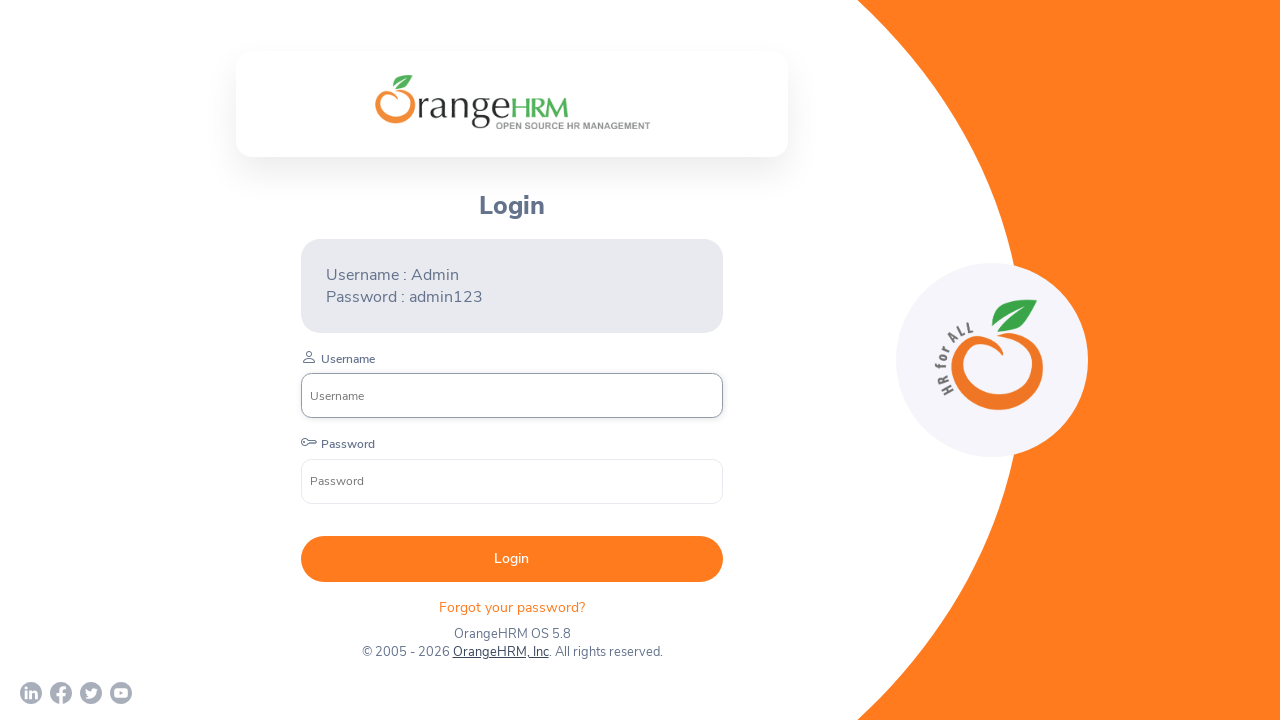